Opens Lenskart website and verifies the page loads successfully

Starting URL: https://www.lenskart.com/

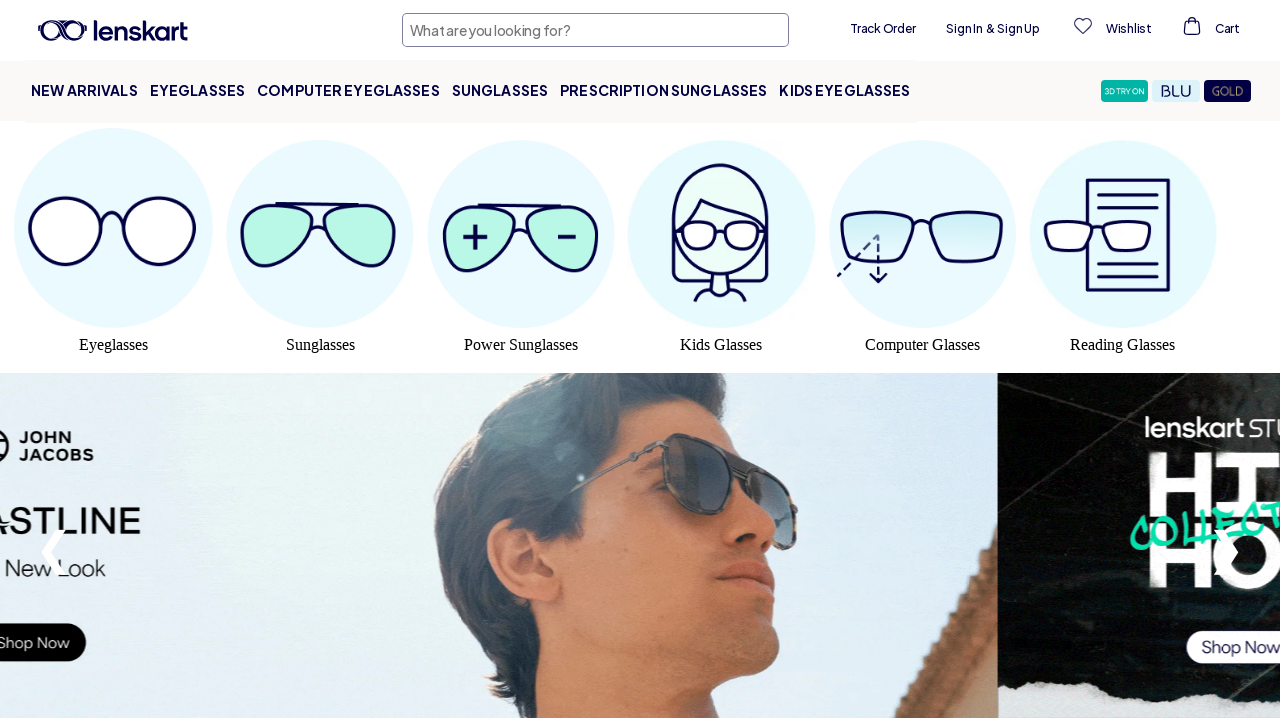

Waited for page to reach domcontentloaded state
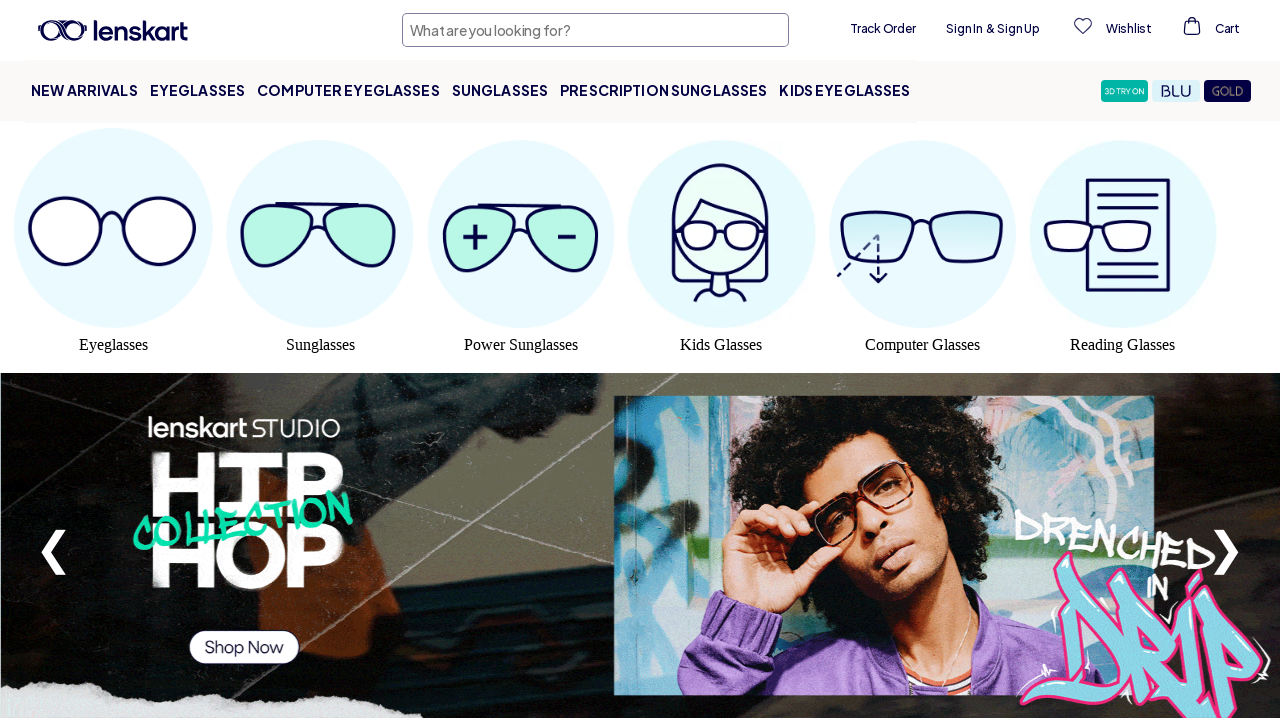

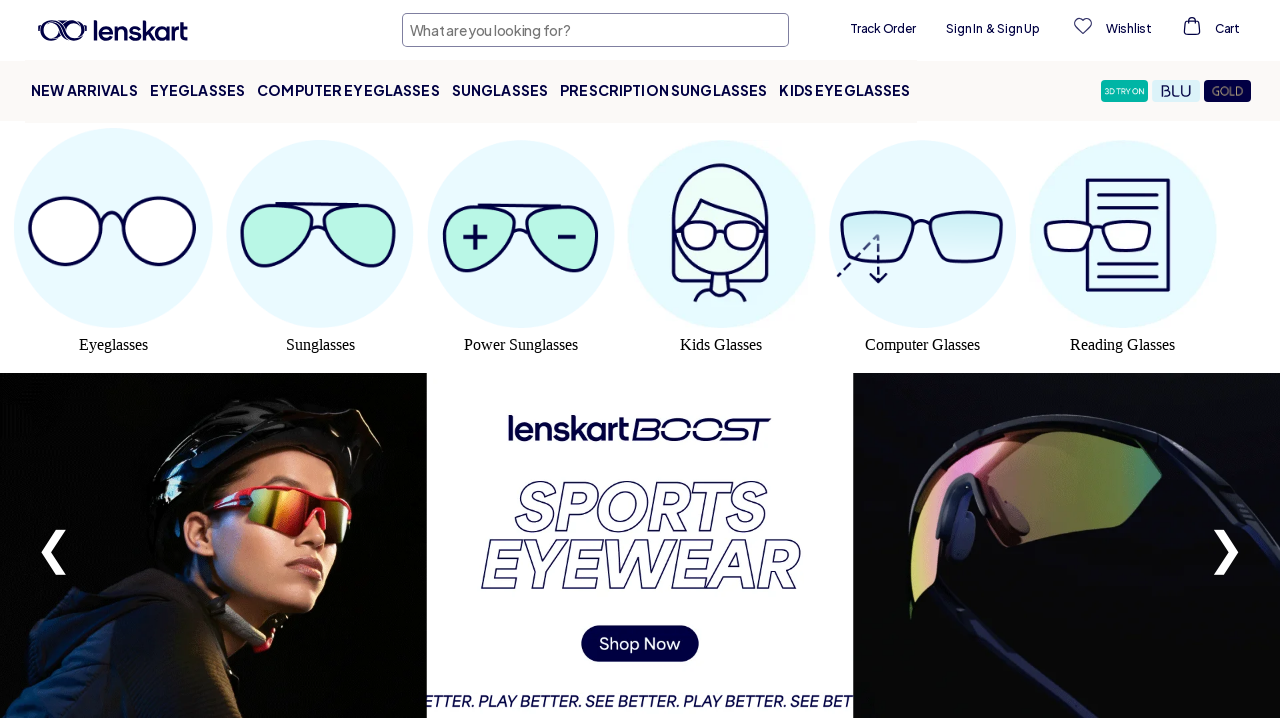